Tests the dynamic controls page by verifying a textbox is initially disabled, clicking the Enable button, waiting for the textbox to become enabled, and verifying the success message is displayed.

Starting URL: https://the-internet.herokuapp.com/dynamic_controls

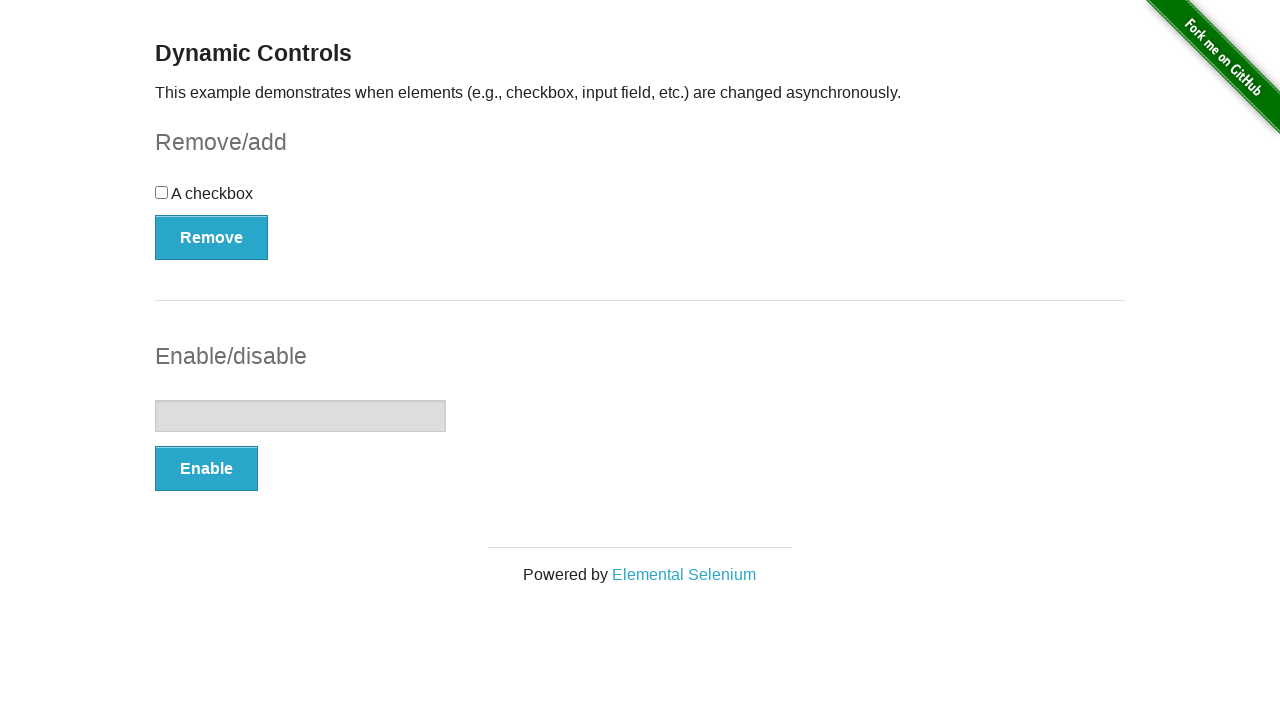

Navigated to dynamic controls page
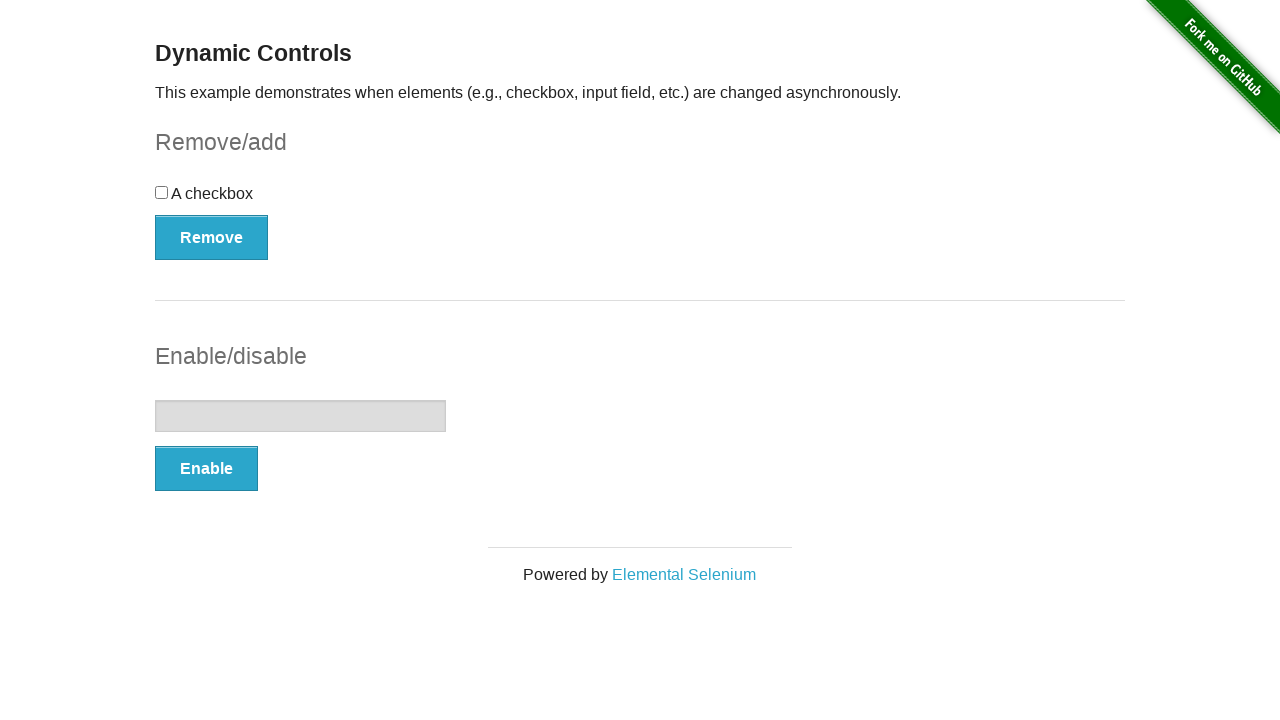

Located the textbox element
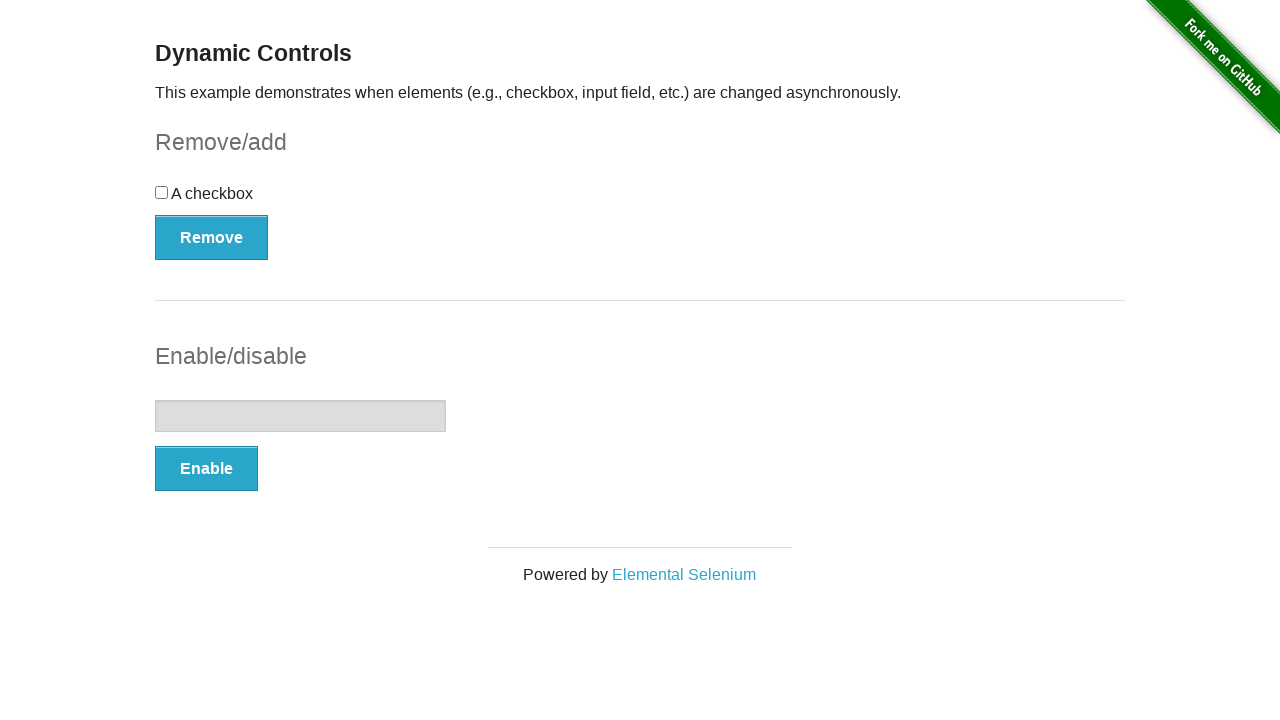

Verified textbox is initially disabled
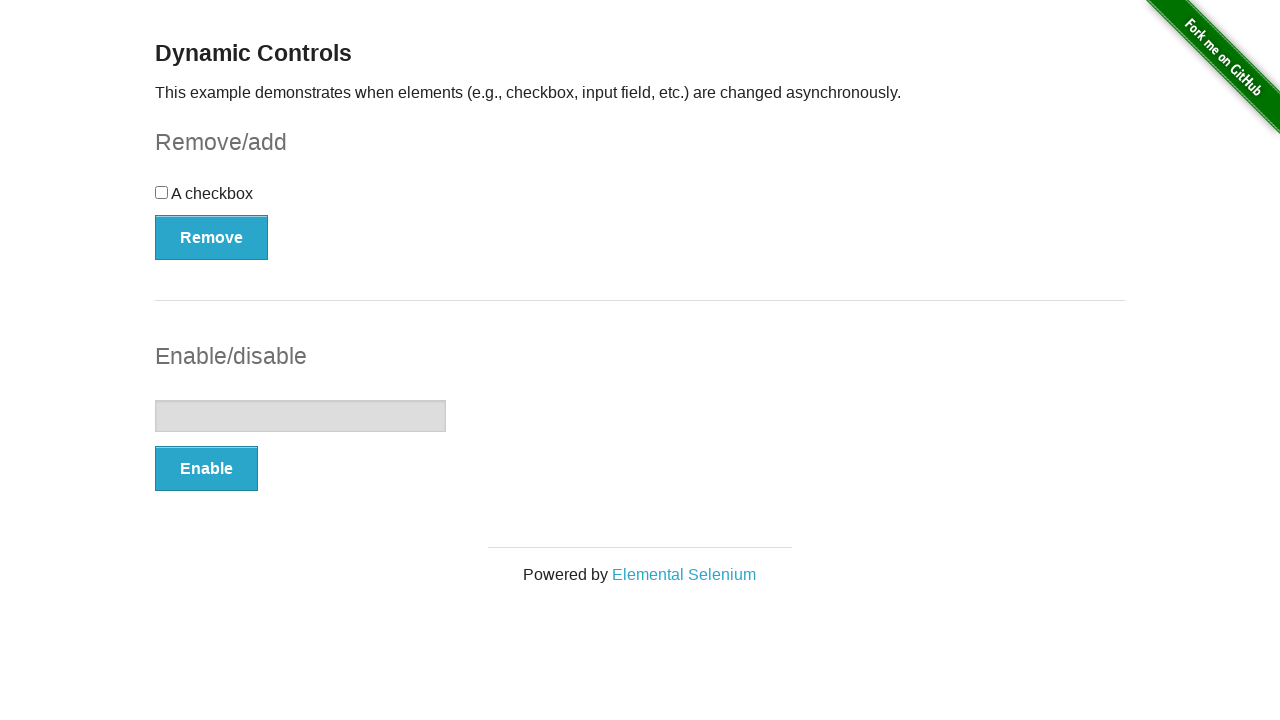

Clicked the Enable button at (206, 469) on xpath=//button[.='Enable']
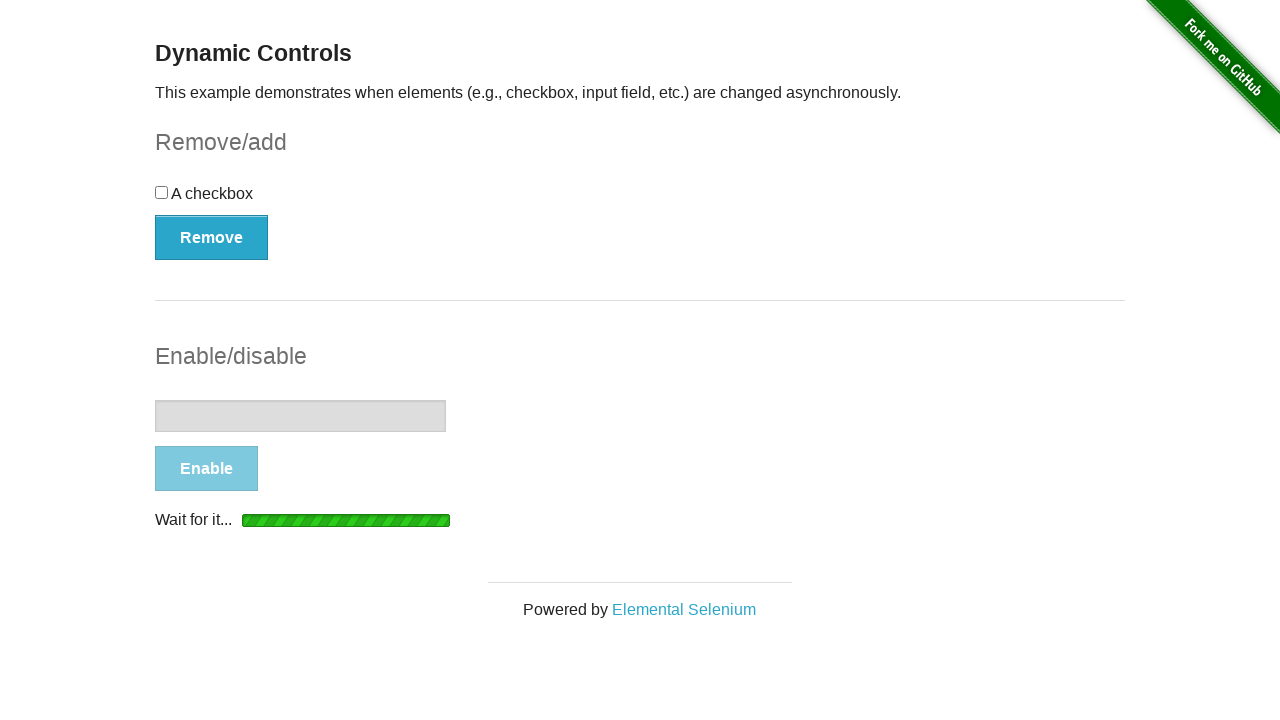

Success message appeared
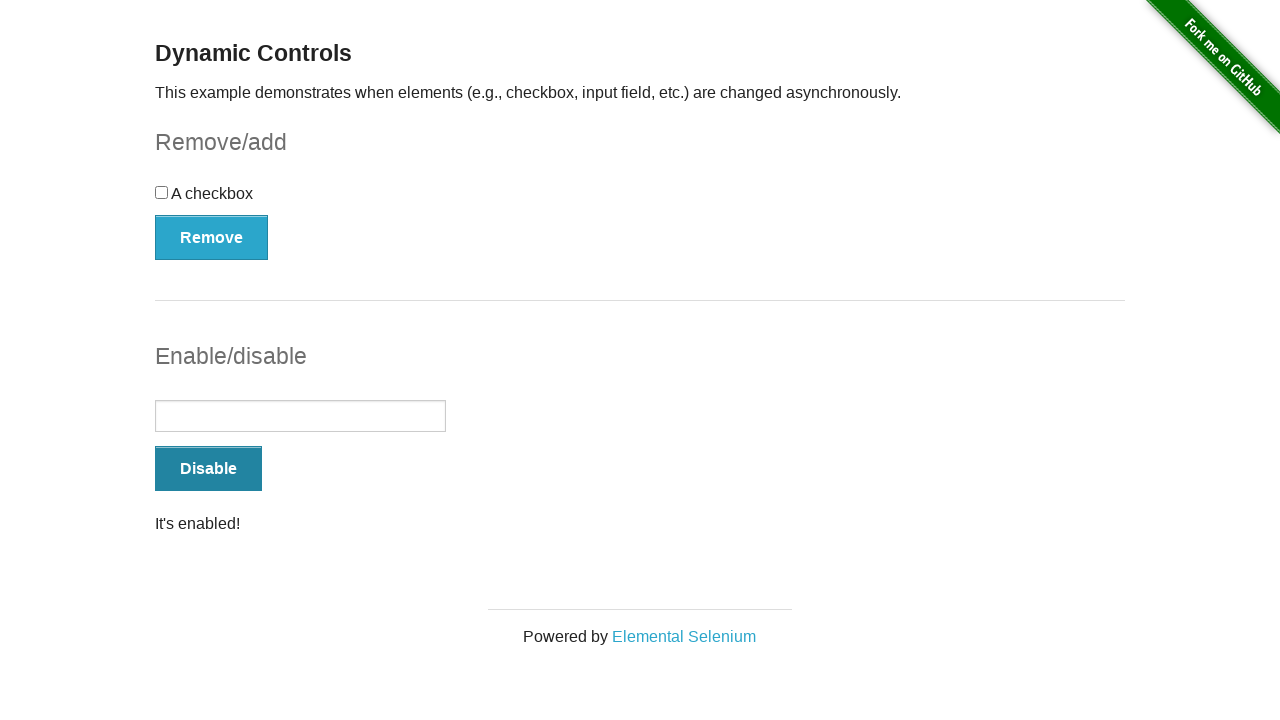

Located the success message
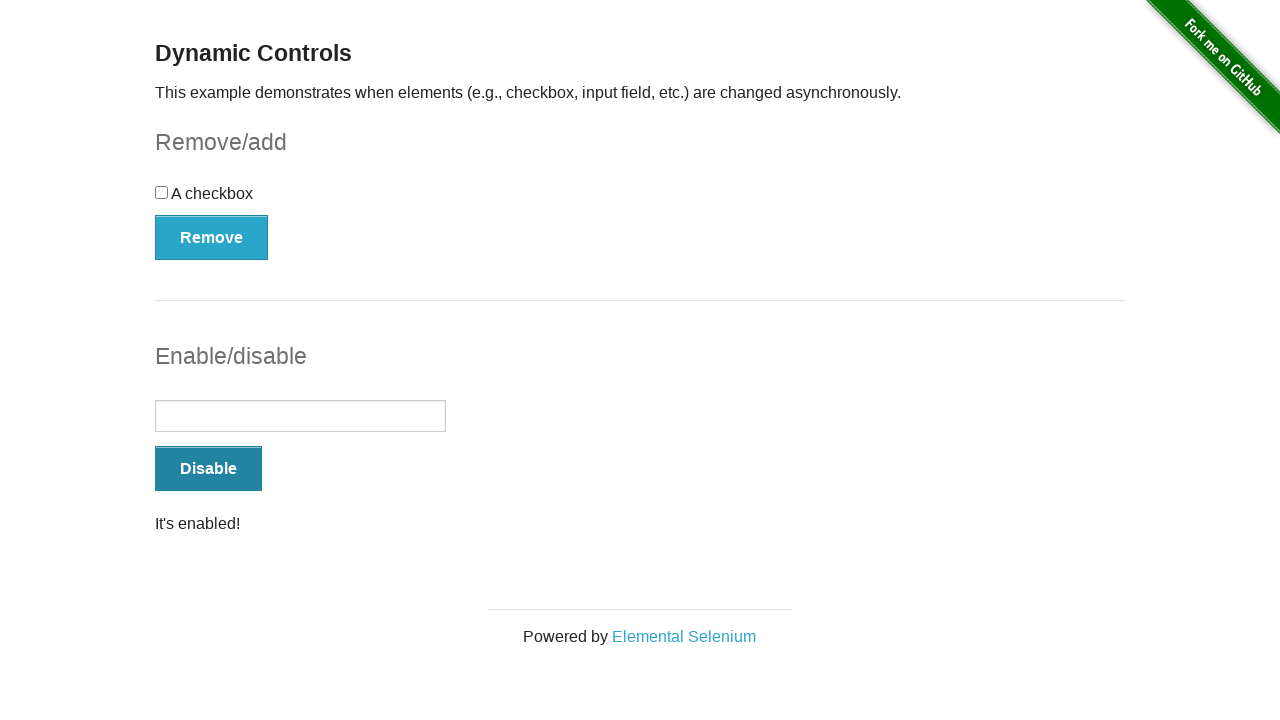

Verified success message 'It's enabled!' is visible
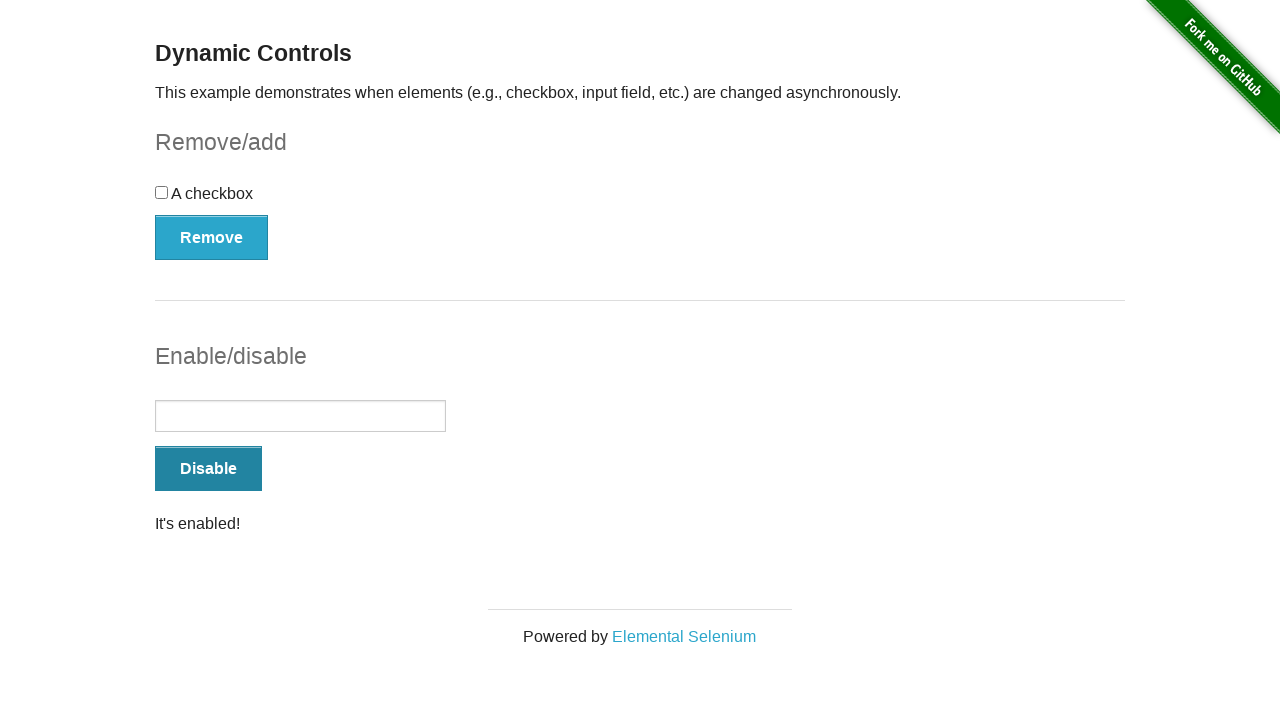

Verified textbox is now enabled after clicking Enable button
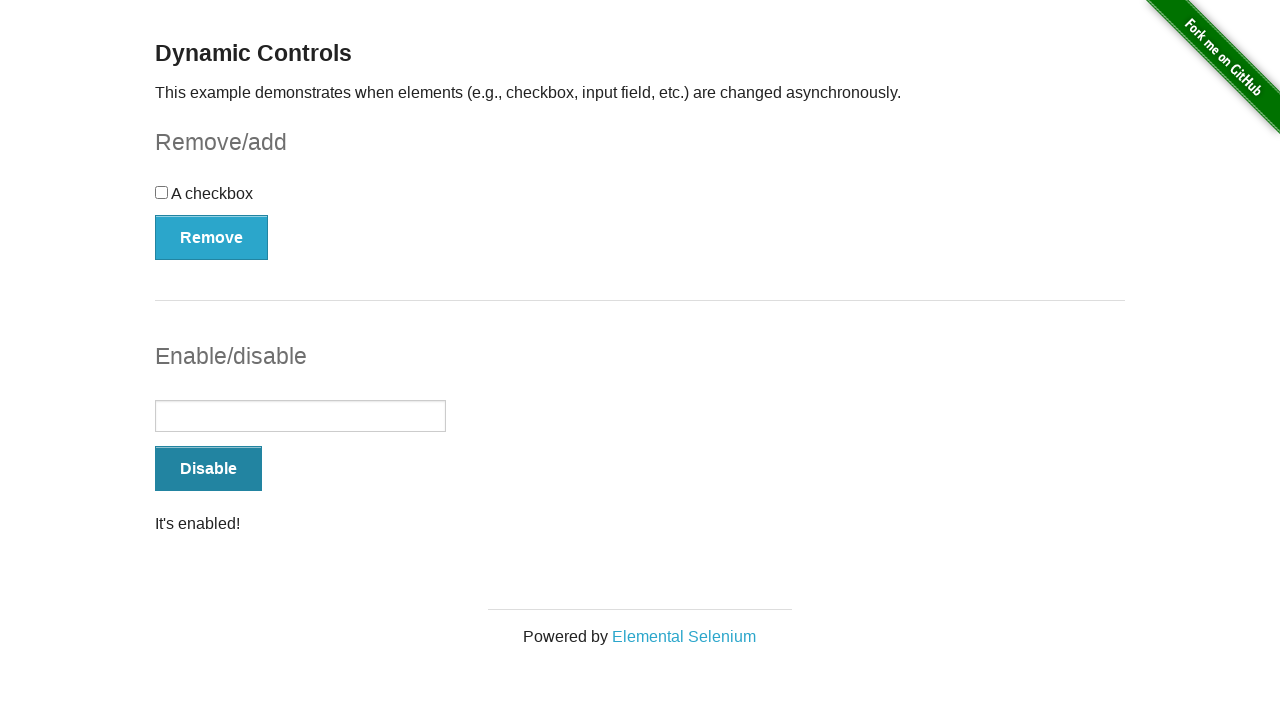

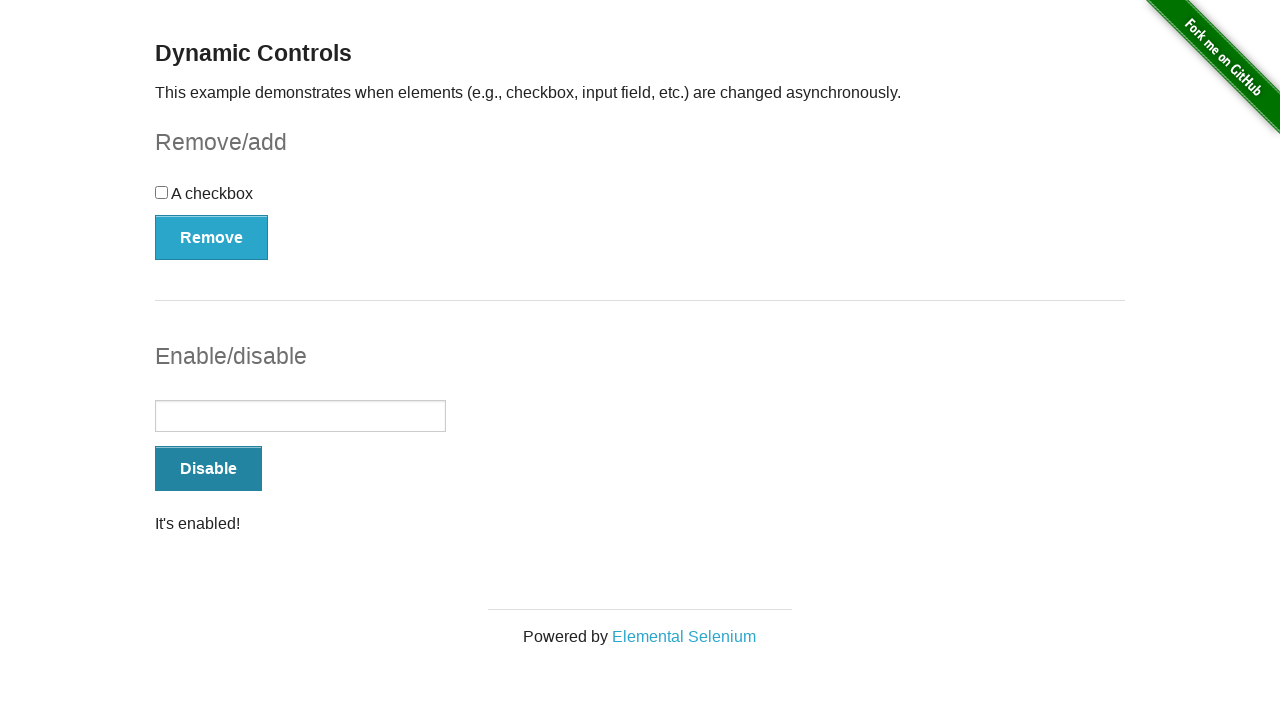